Tests hovering over a dropdown button element on a test automation practice page

Starting URL: https://testautomationpractice.blogspot.com/

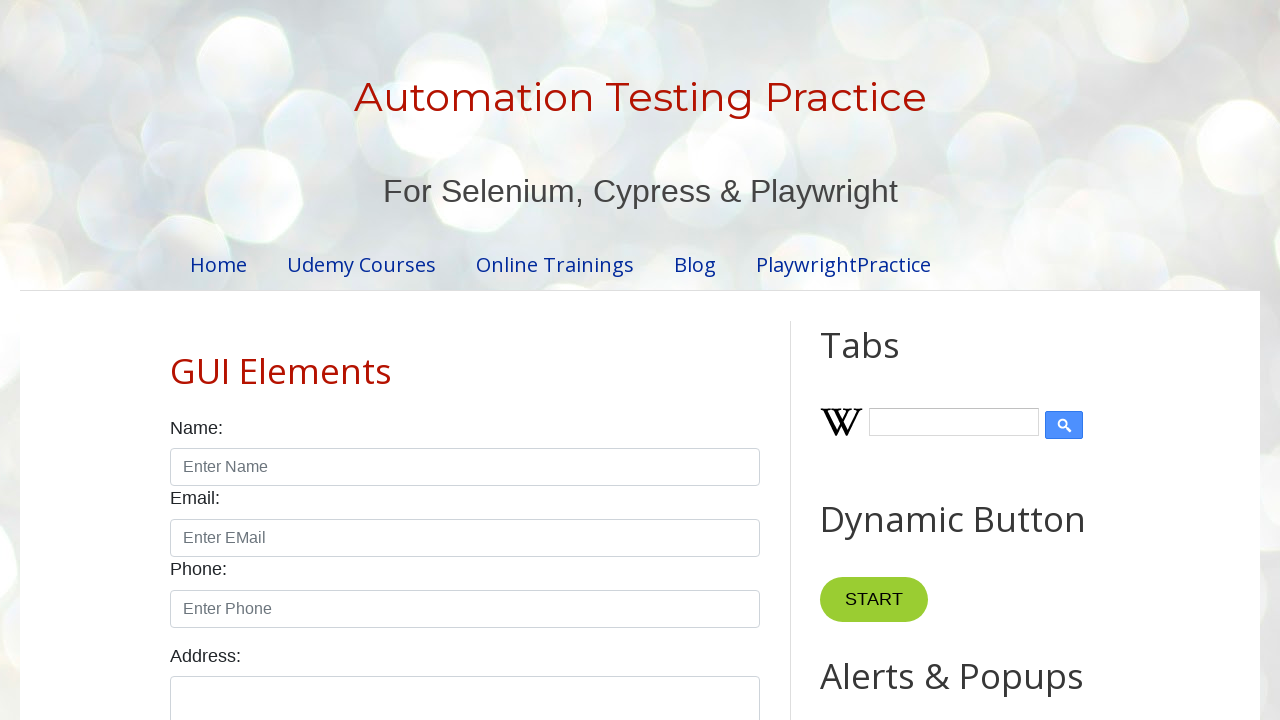

Hovered over dropdown button element at (868, 360) on .dropbtn
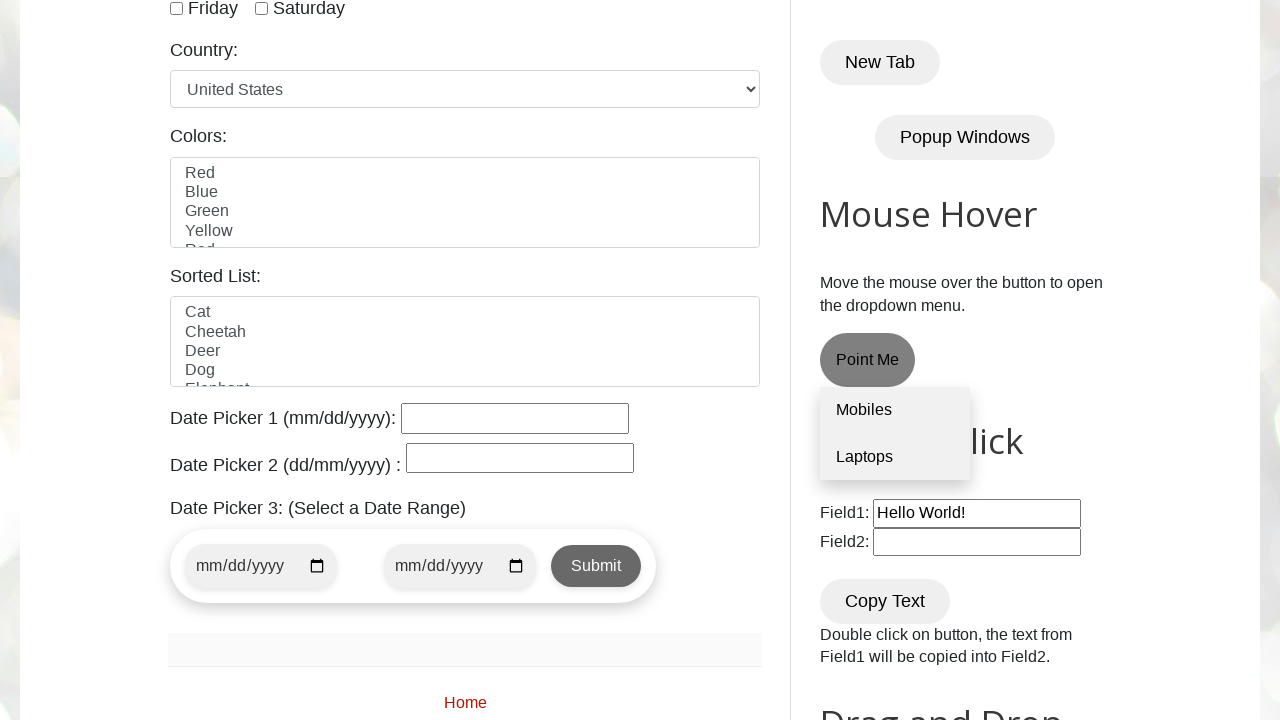

Waited 2 seconds for dropdown content to appear
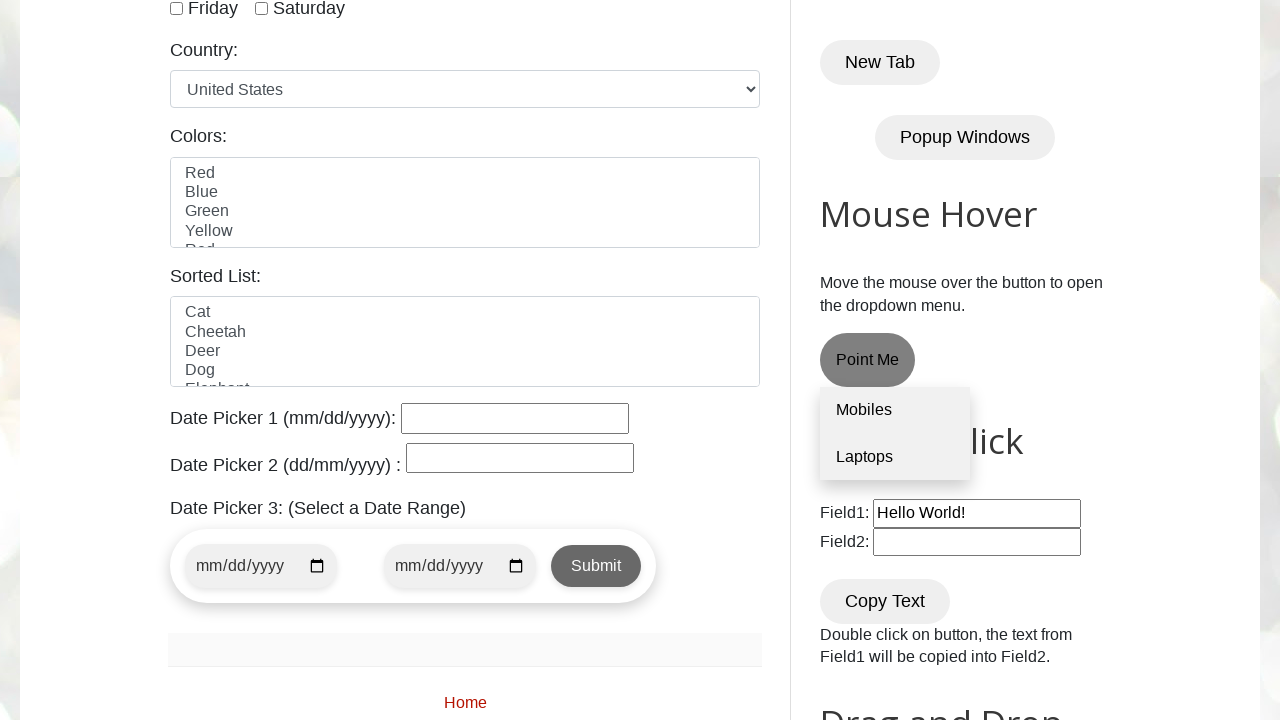

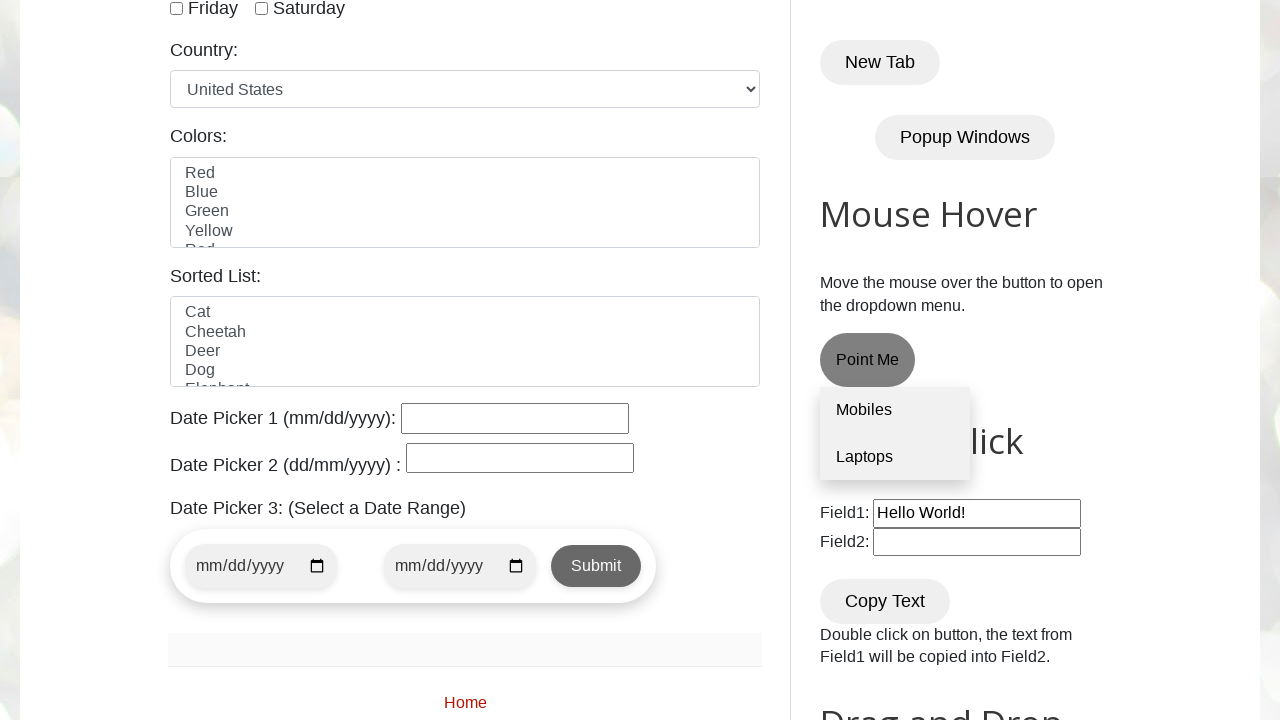